Navigates to a Selenium demo page and verifies the tag name of a specific input element

Starting URL: https://www.selenium.dev/selenium/web/inputs.html

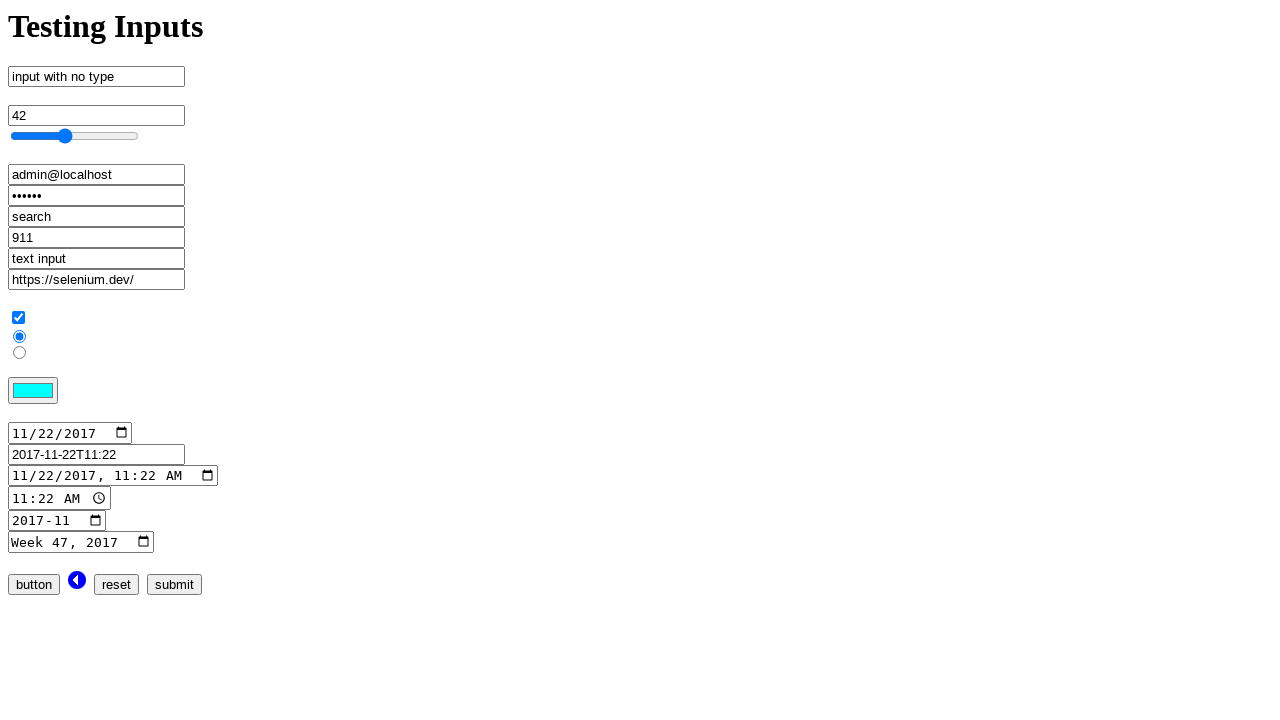

Navigated to Selenium demo page with input elements
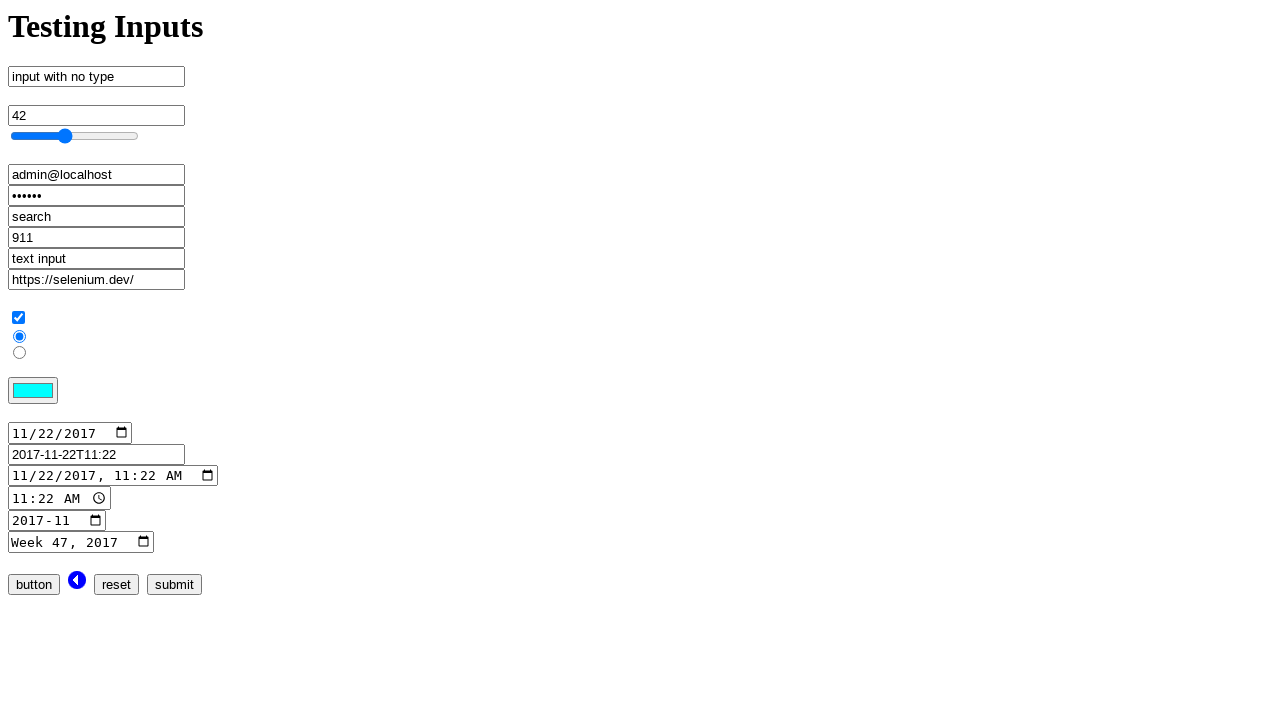

Located number input element by name attribute
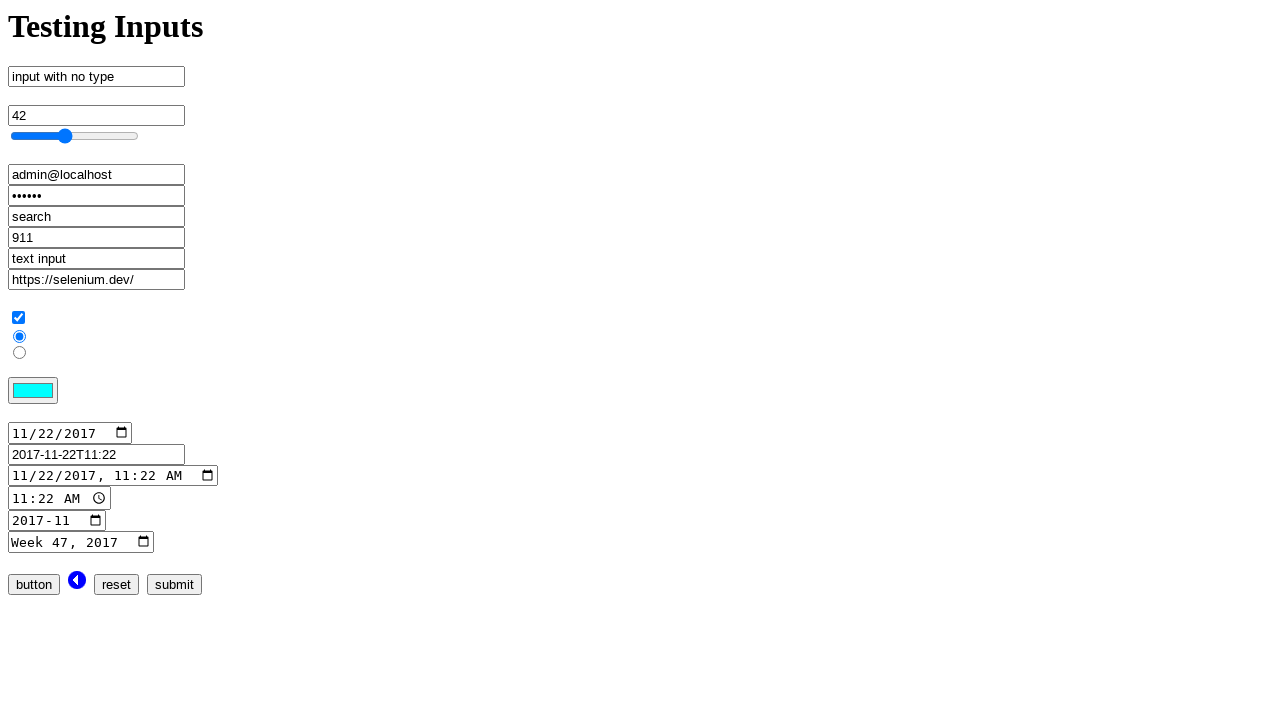

Waited for number input element to be ready
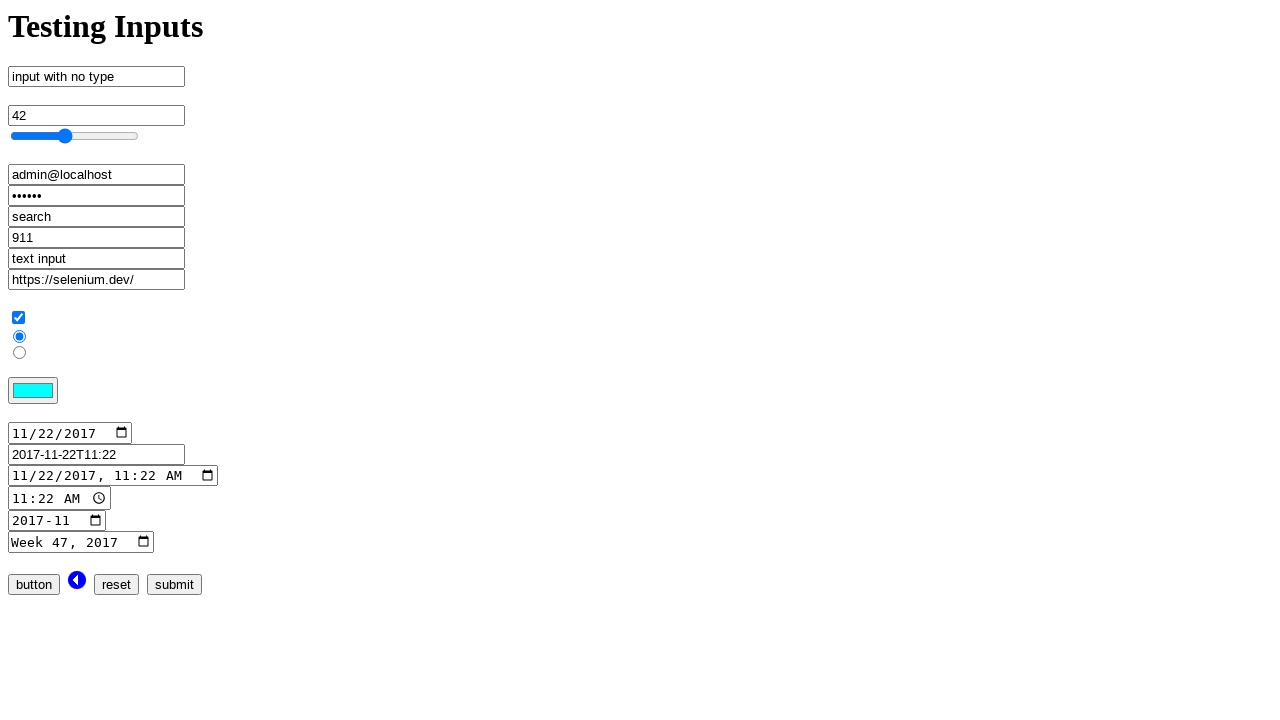

Retrieved tag name of element: 'input'
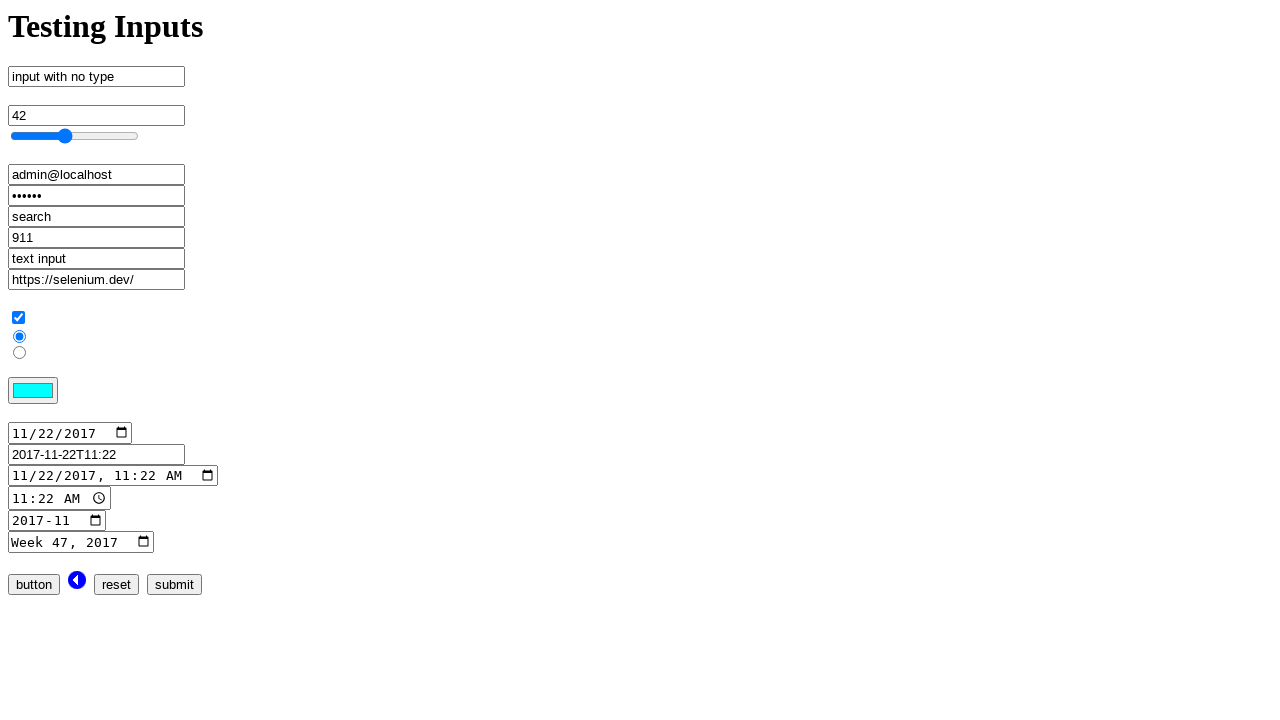

Verified that tag name is 'input' as expected
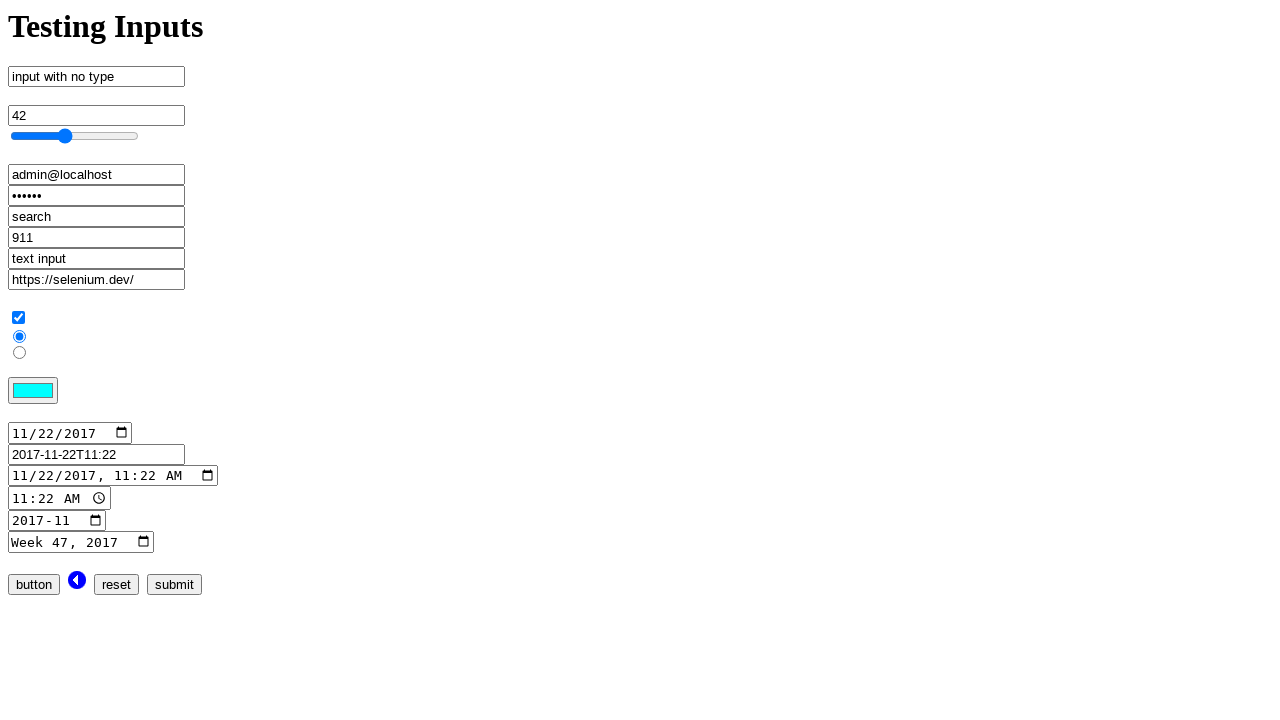

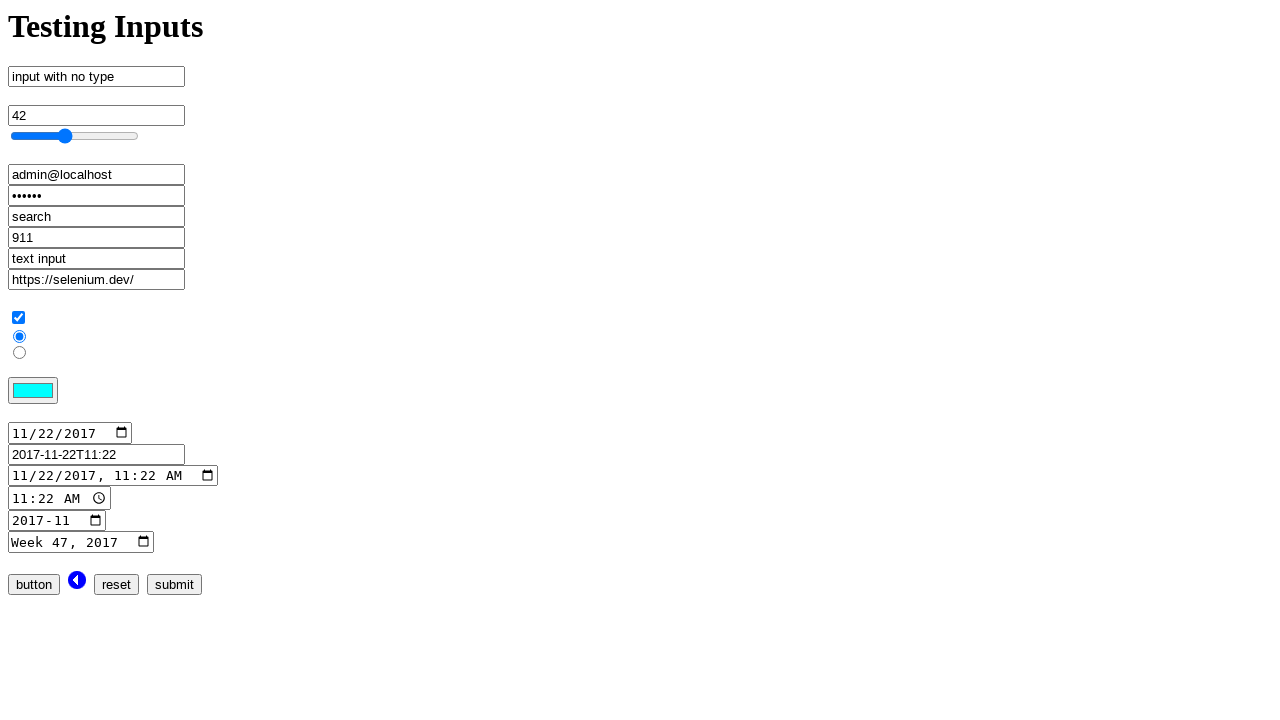